Navigates to OpenCart registration page and clicks the Forgotten Password link

Starting URL: https://naveenautomationlabs.com/opencart/index.php?route=account/register

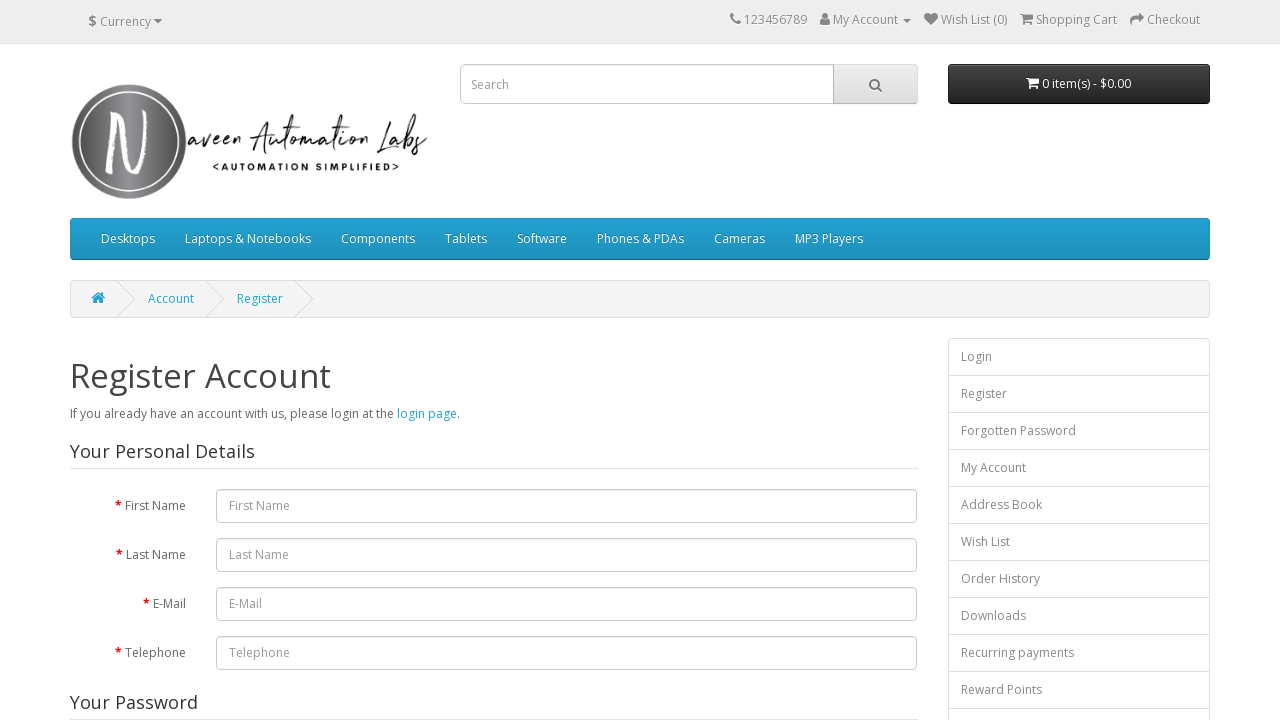

Navigated to OpenCart registration page
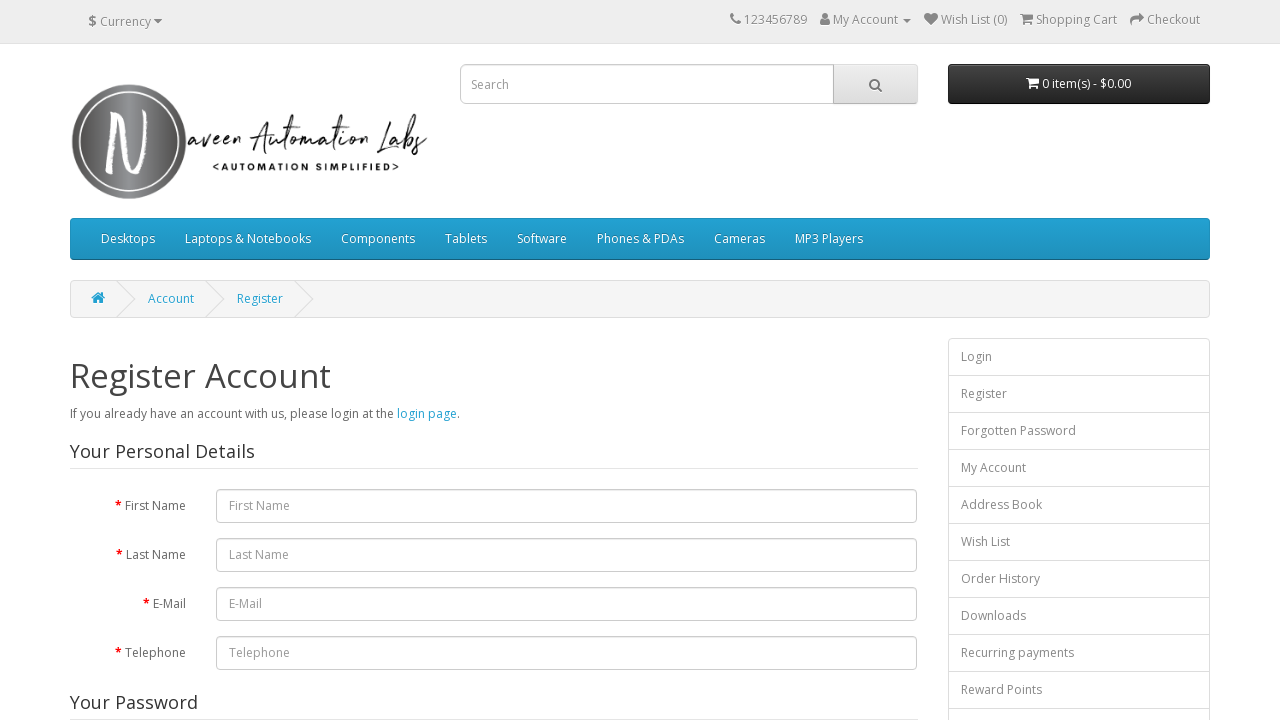

Clicked on Forgotten Password link at (1079, 431) on text=Forgotten Password
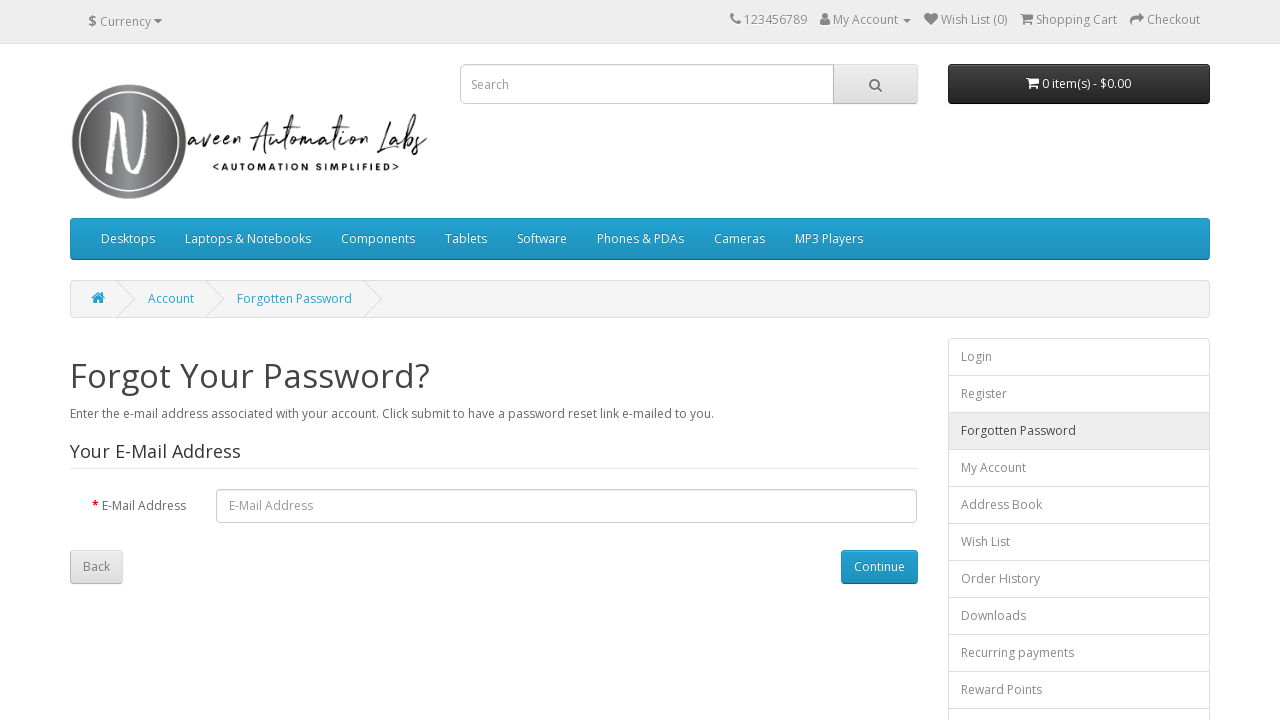

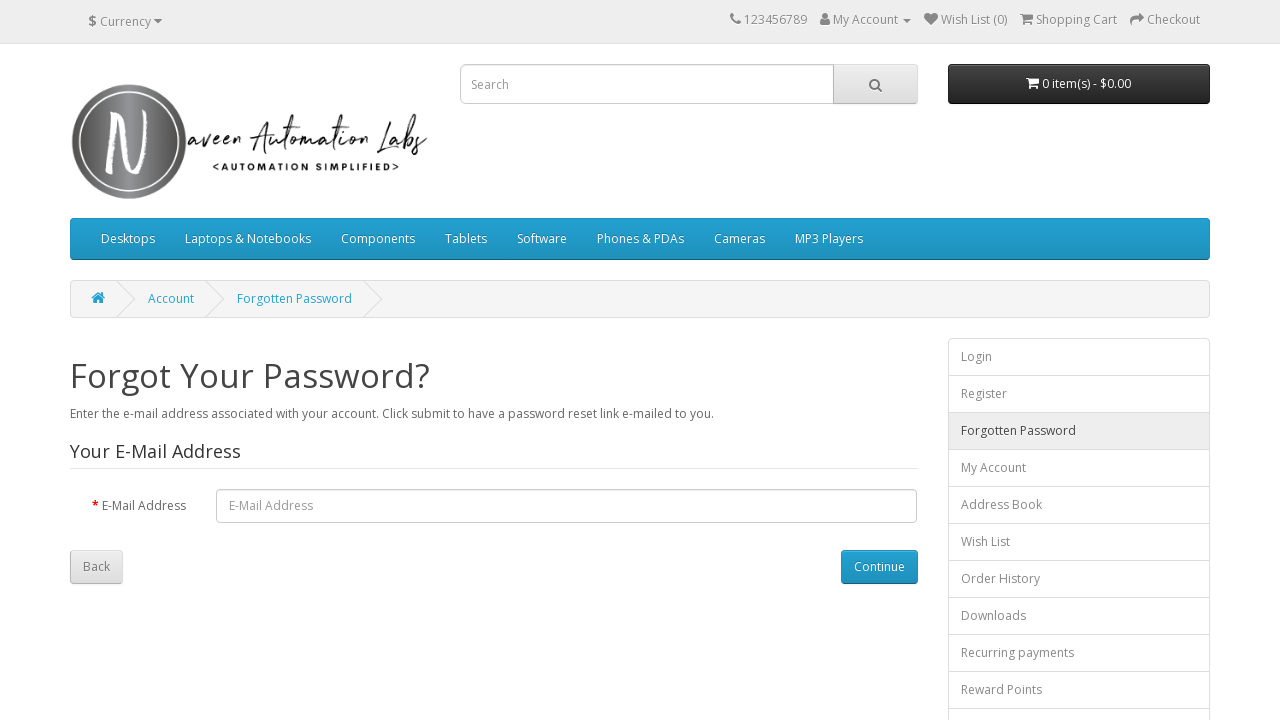